Tests a web form submission by filling text and password fields and clicking submit button

Starting URL: https://www.selenium.dev/selenium/web/web-form.html

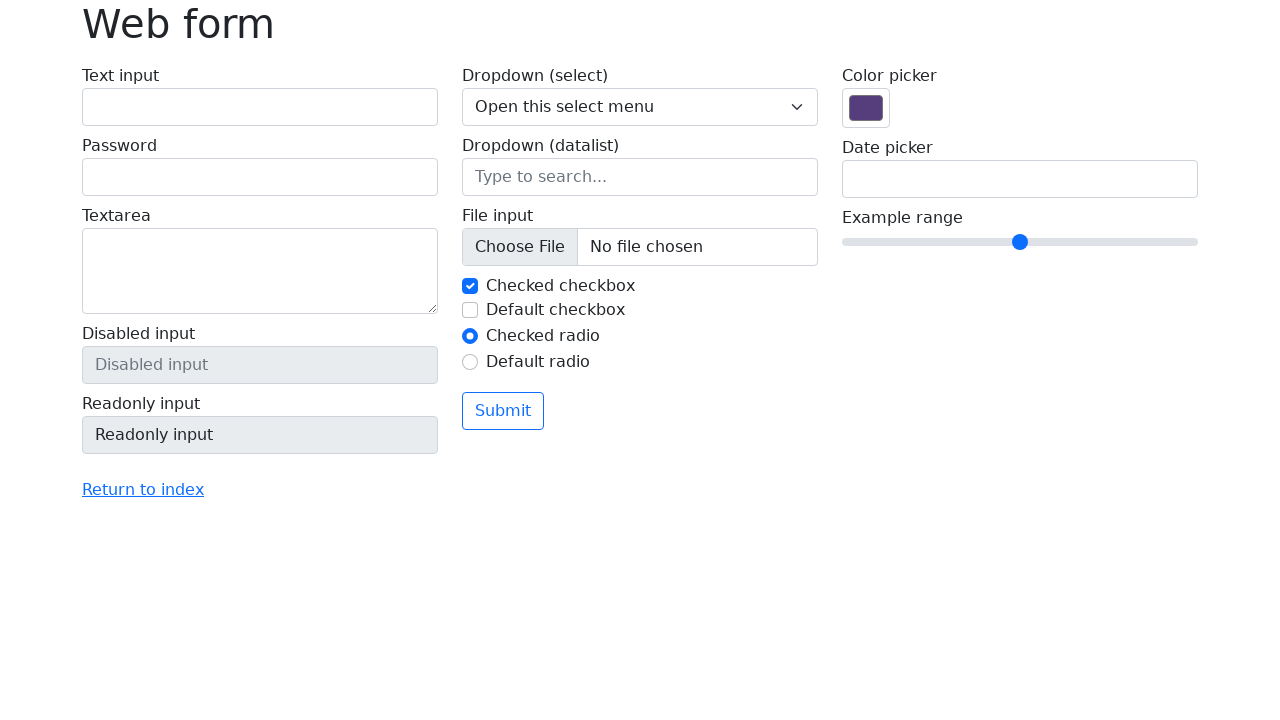

Filled text field with 'Selenium' on #my-text-id
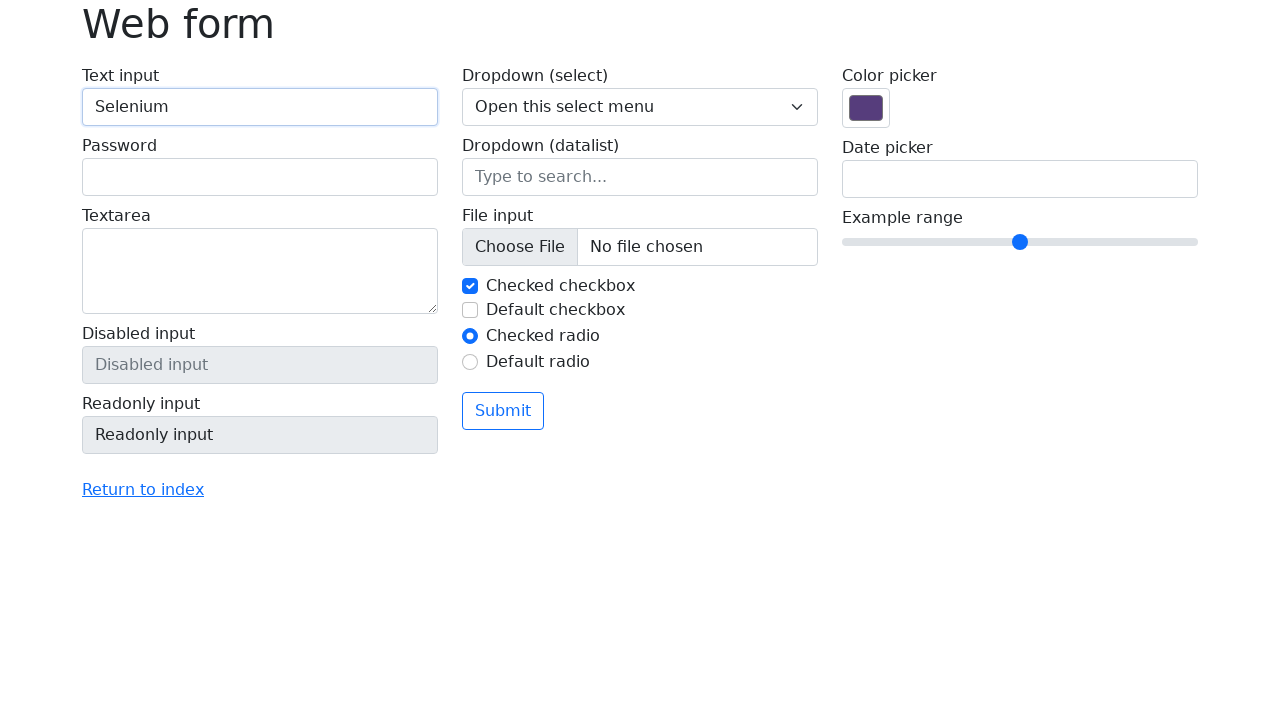

Filled password field with '555' on input[name='my-password']
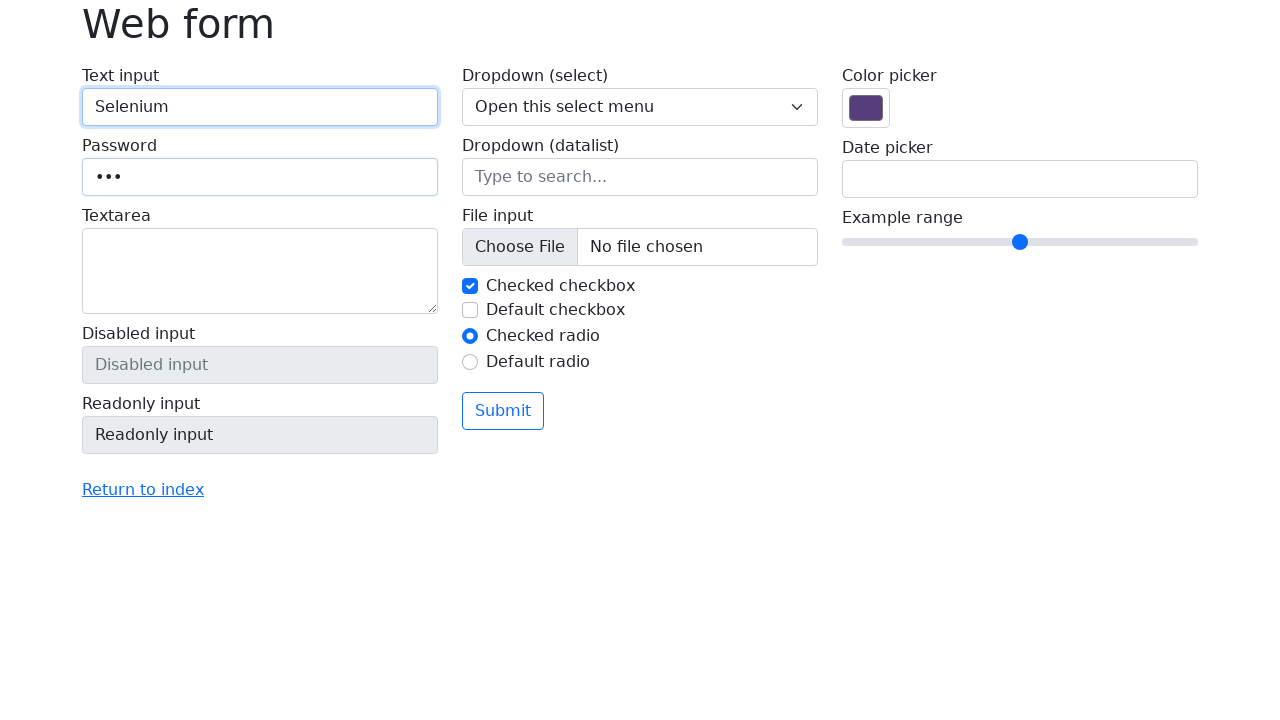

Clicked submit button at (503, 411) on button
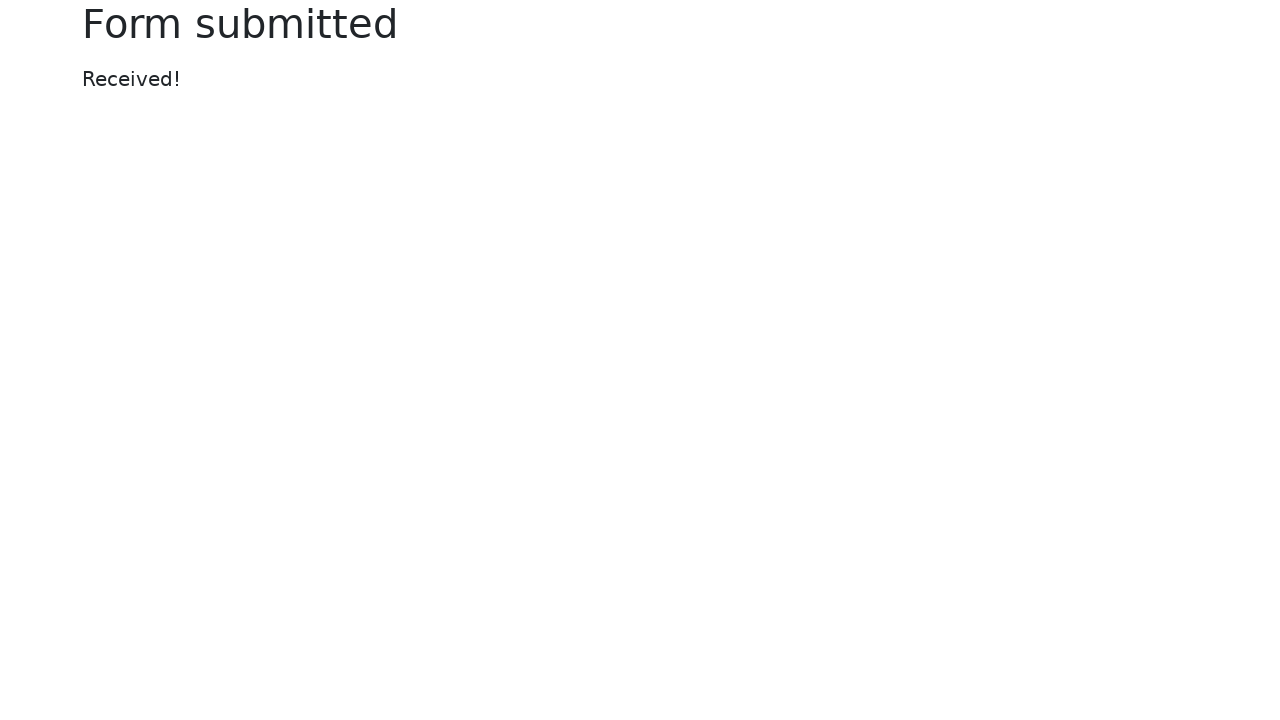

Success message appeared
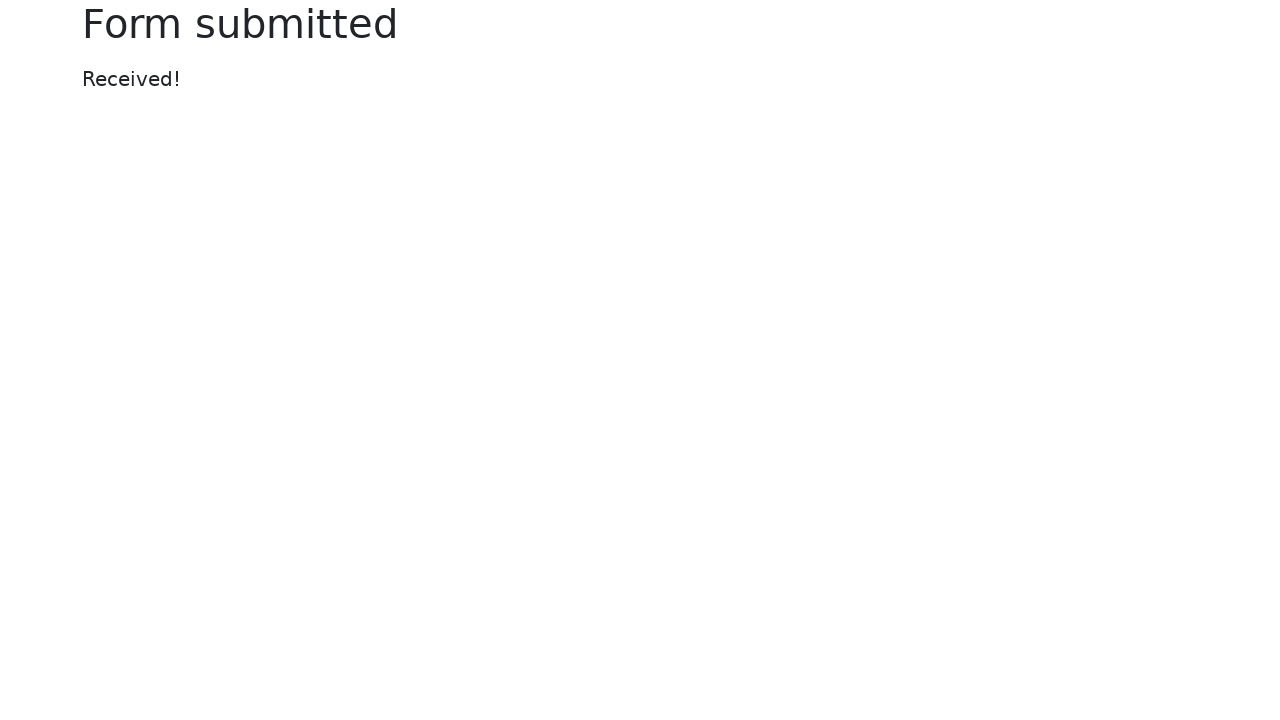

Located success message element
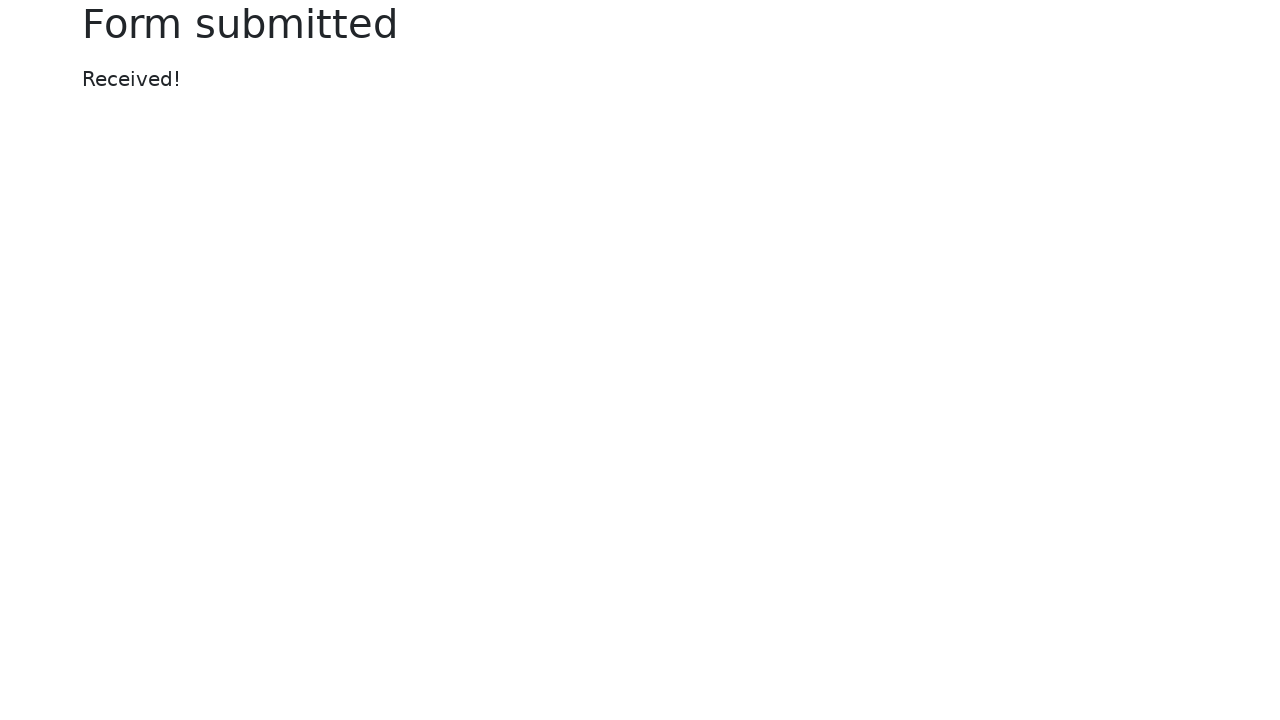

Verified success message contains 'Received!'
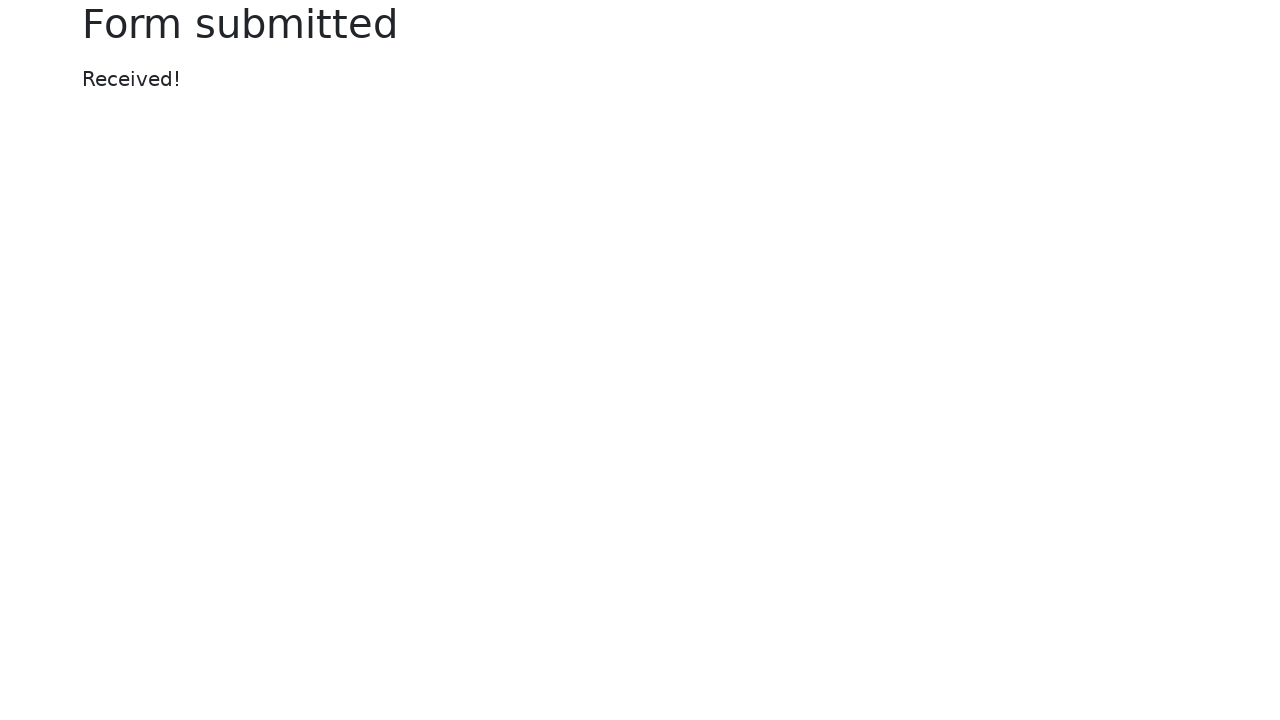

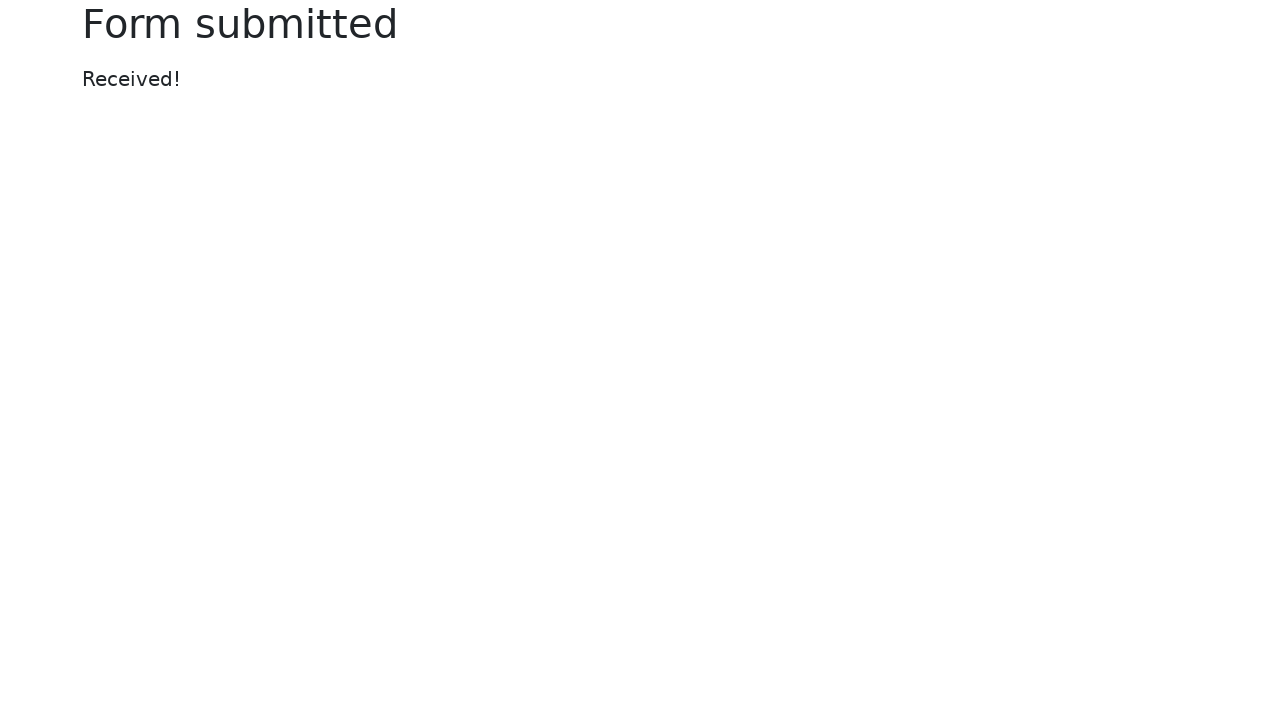